Tests XPath locators by navigating to A/B Testing page, reading header and paragraph text, then clicking on Elemental Selenium link

Starting URL: https://the-internet.herokuapp.com/

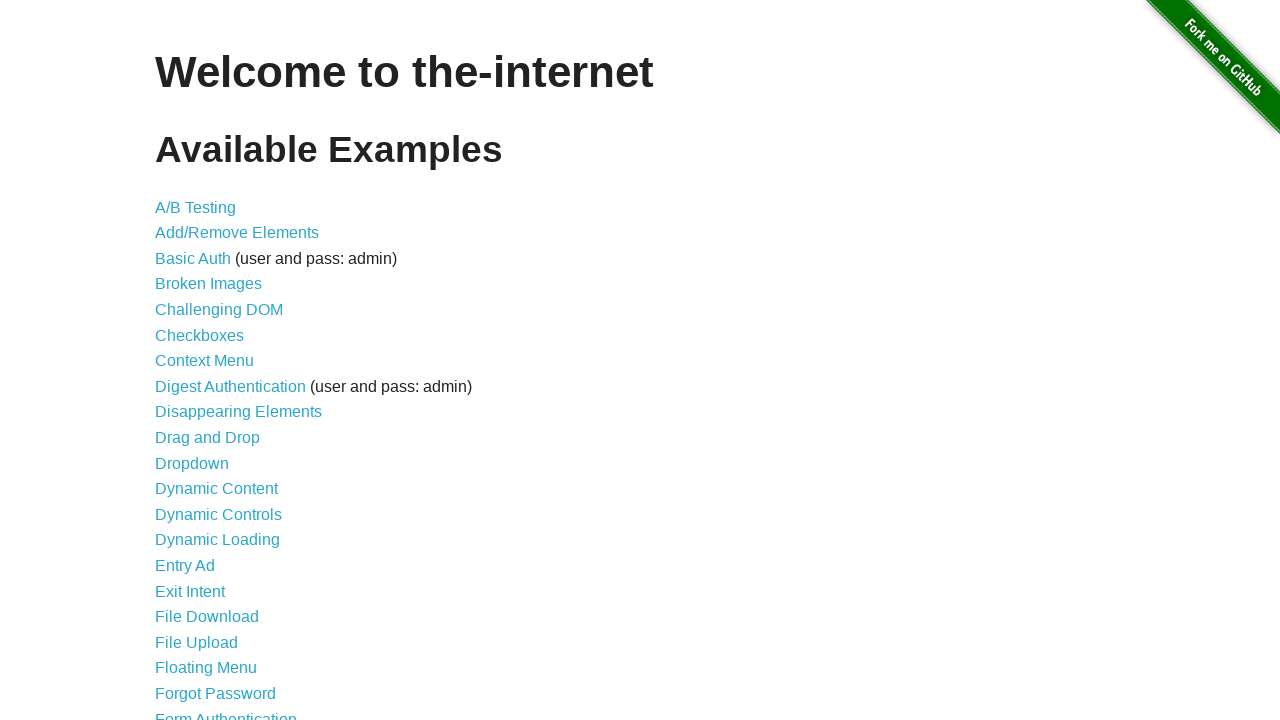

Clicked on A/B Testing link at (196, 207) on a:has-text('A/B Testing')
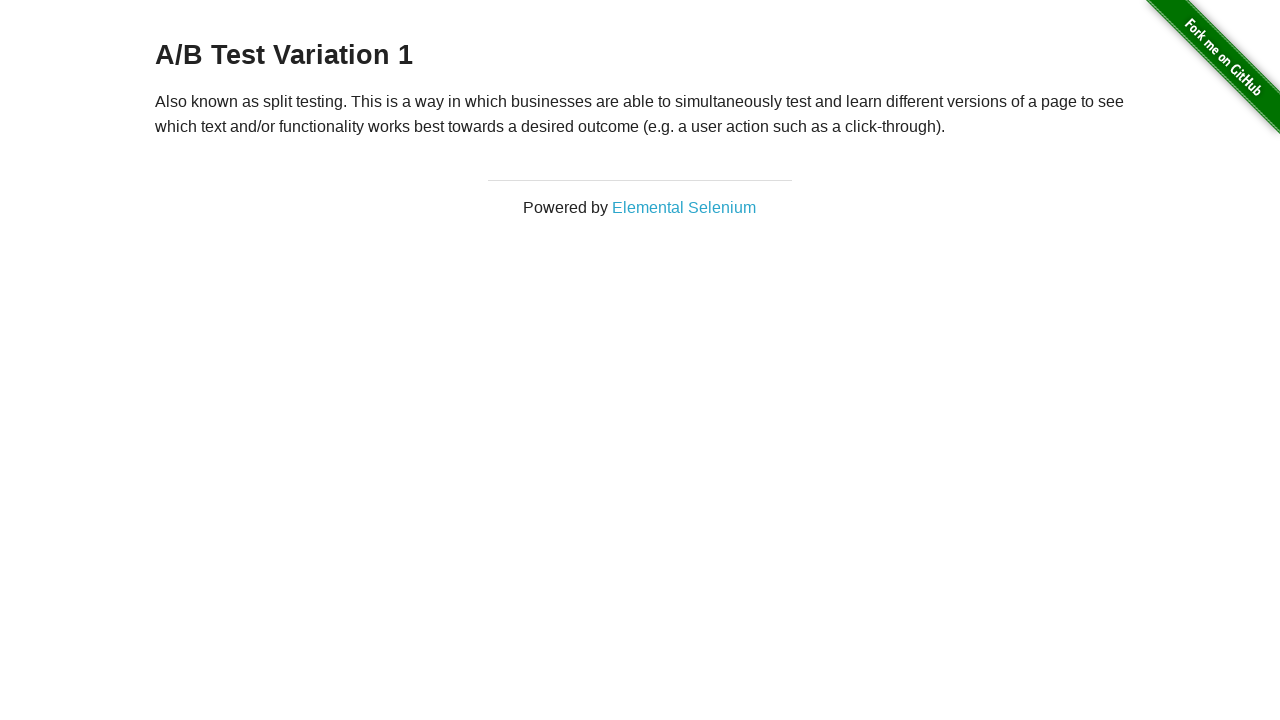

A/B Testing page loaded with header present
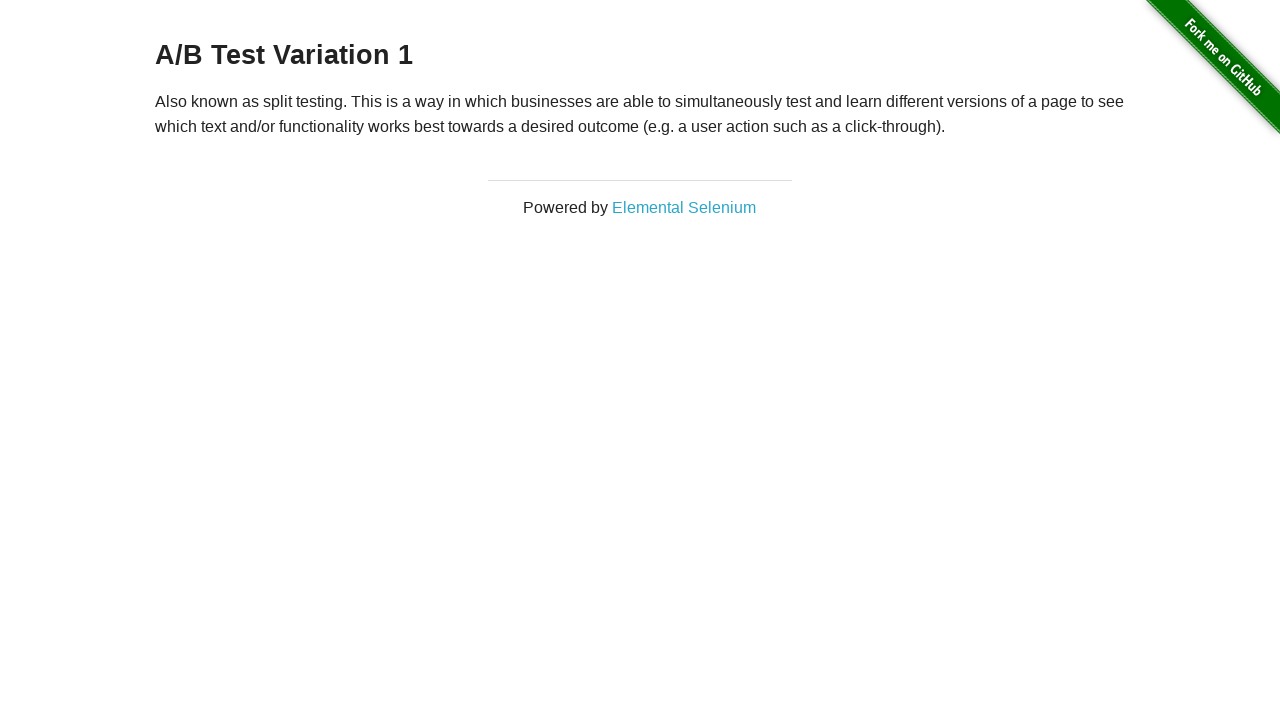

Retrieved header text from A/B Testing page
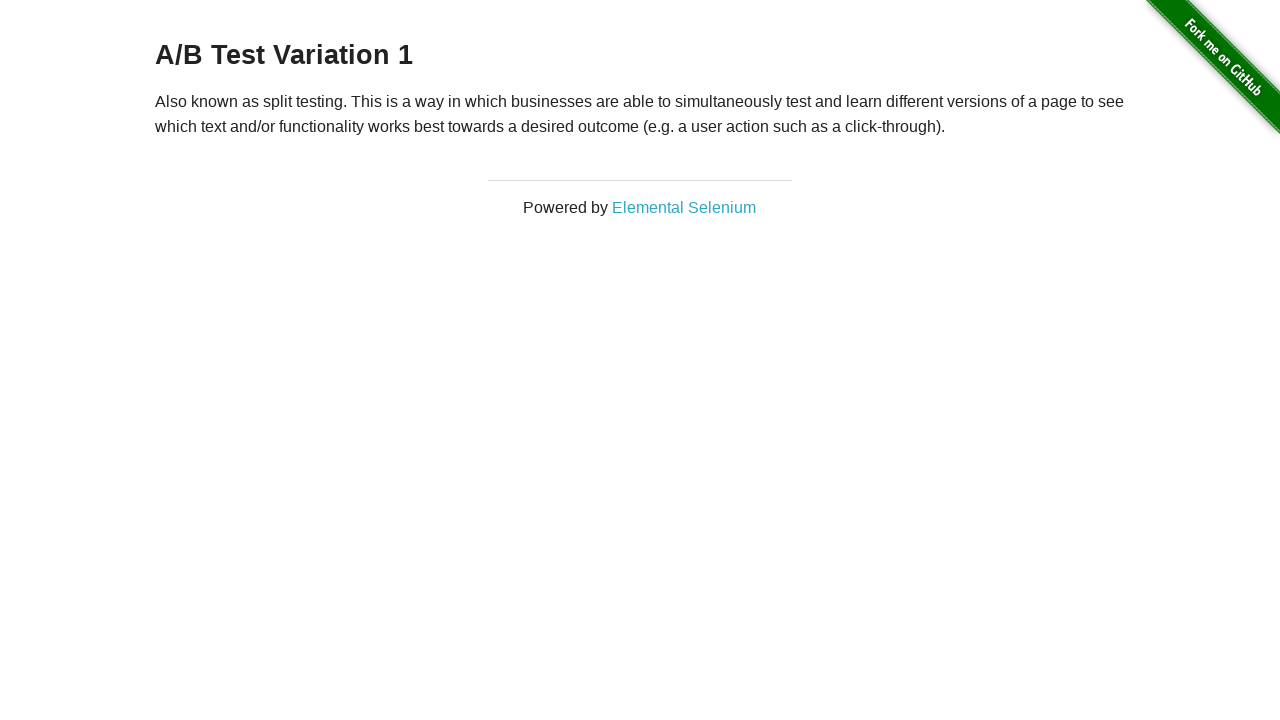

Retrieved paragraph text from A/B Testing page
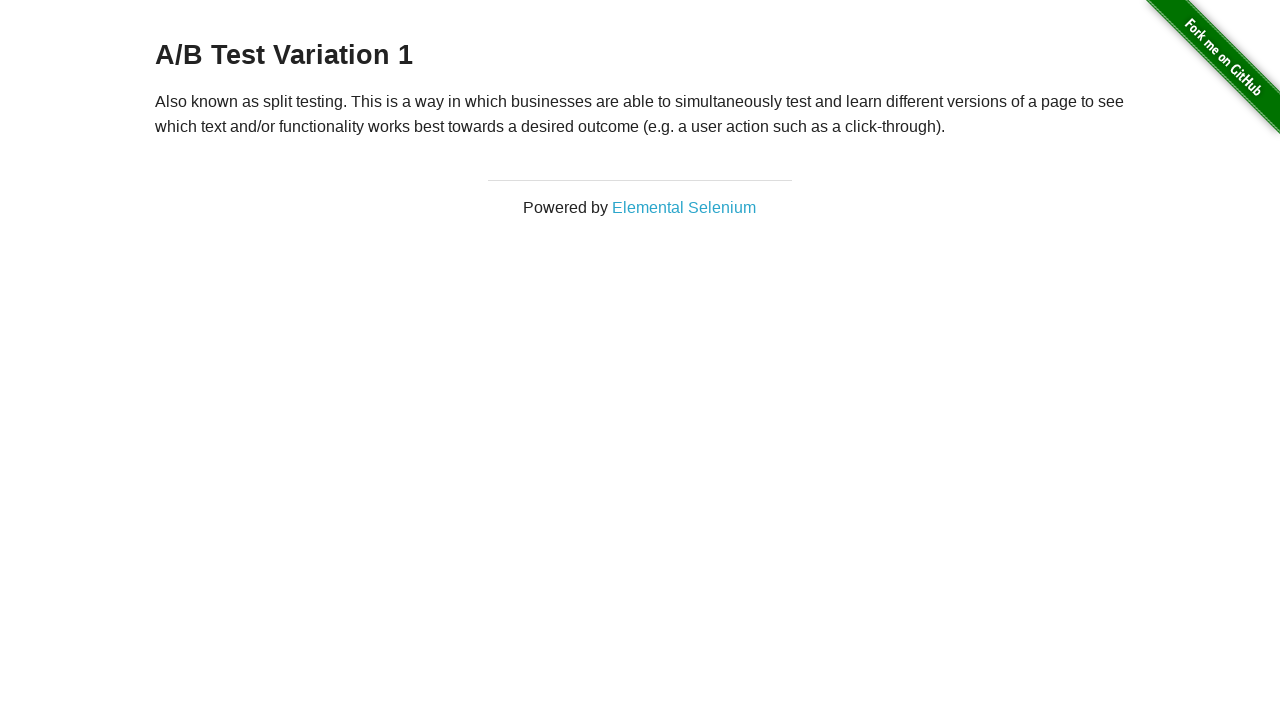

Navigated back to main page
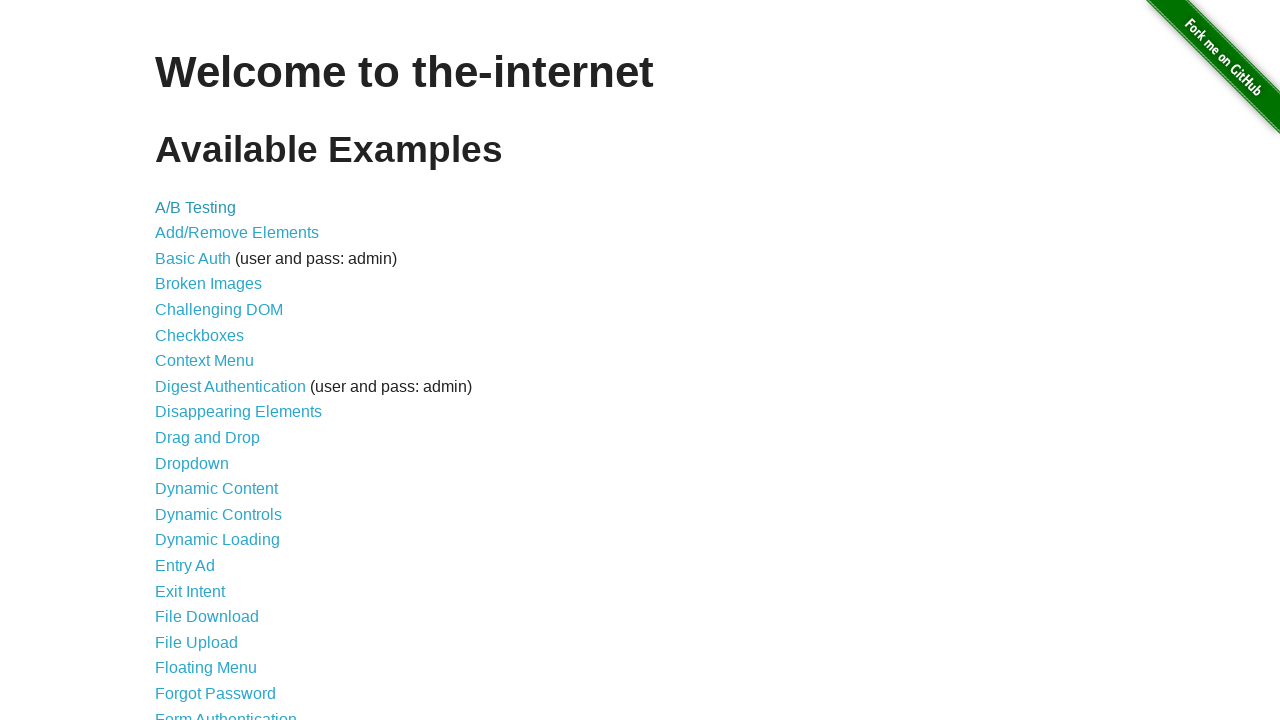

Clicked on Elemental Selenium link at (684, 711) on a:has-text('Elemental Selenium')
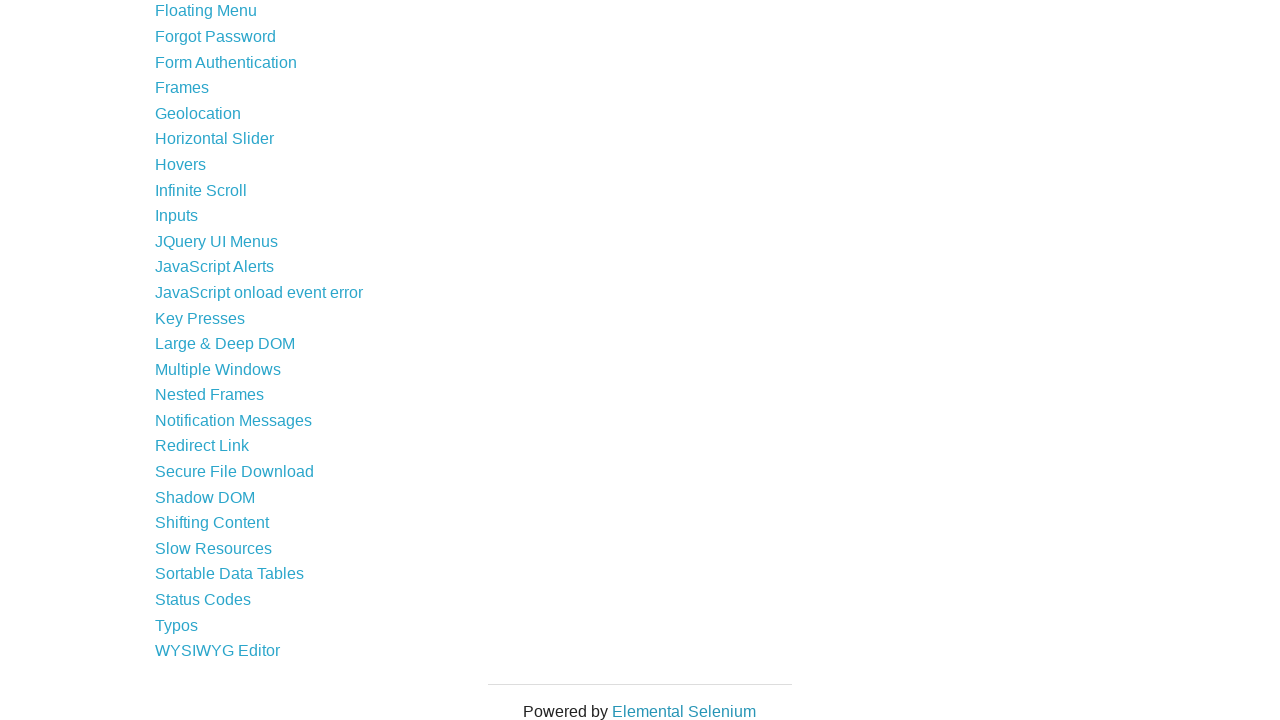

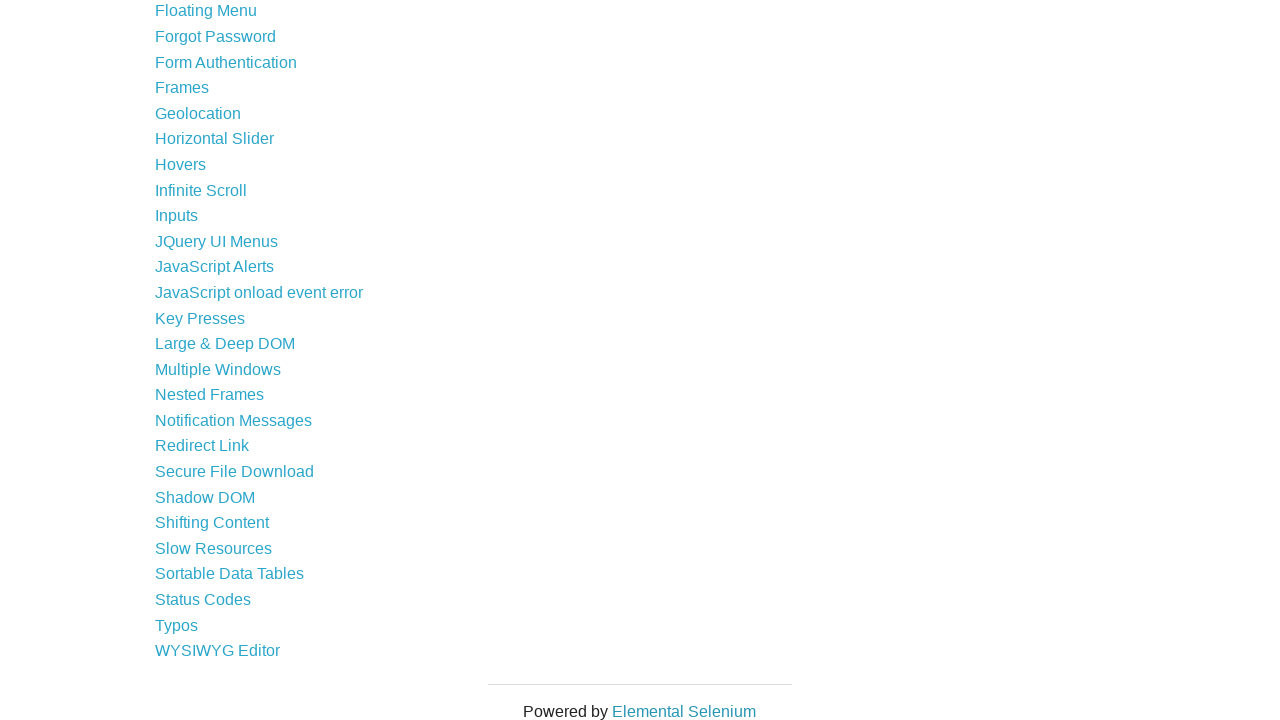